Tests file download functionality by navigating to a download page and clicking on a download link to trigger an automatic file download.

Starting URL: http://the-internet.herokuapp.com/download

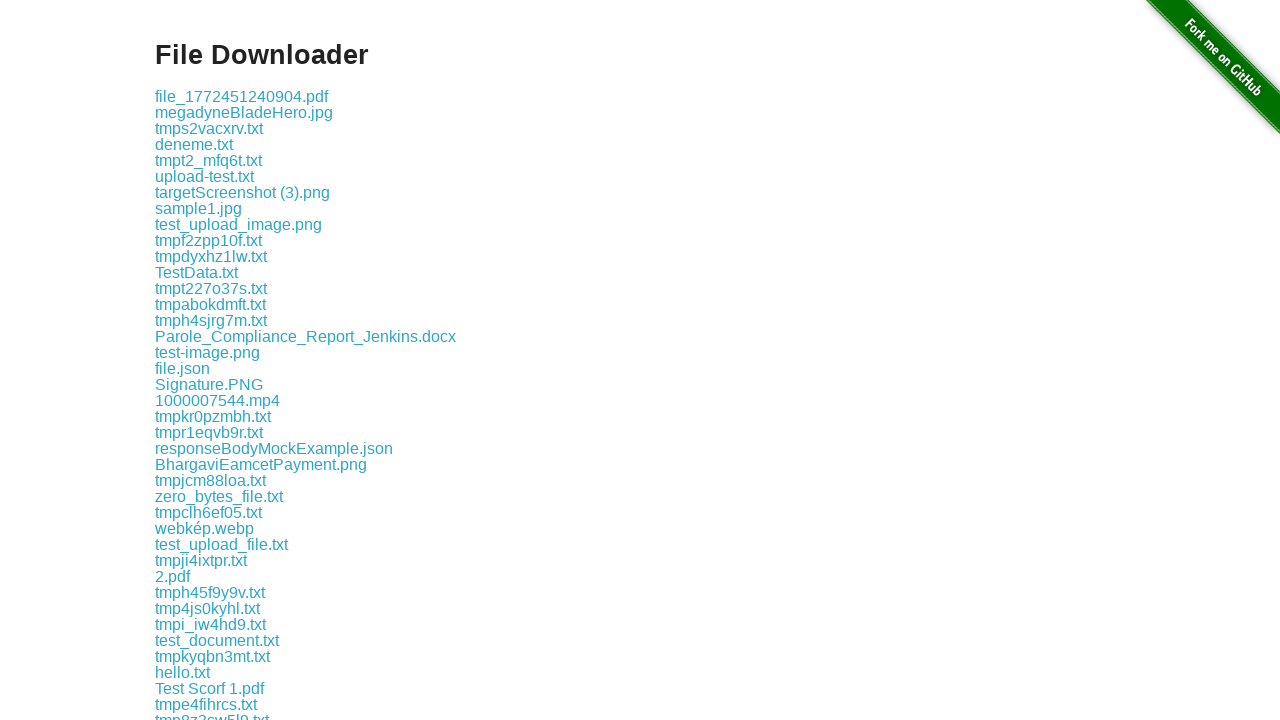

Clicked the first download link on the page at (242, 96) on .example a
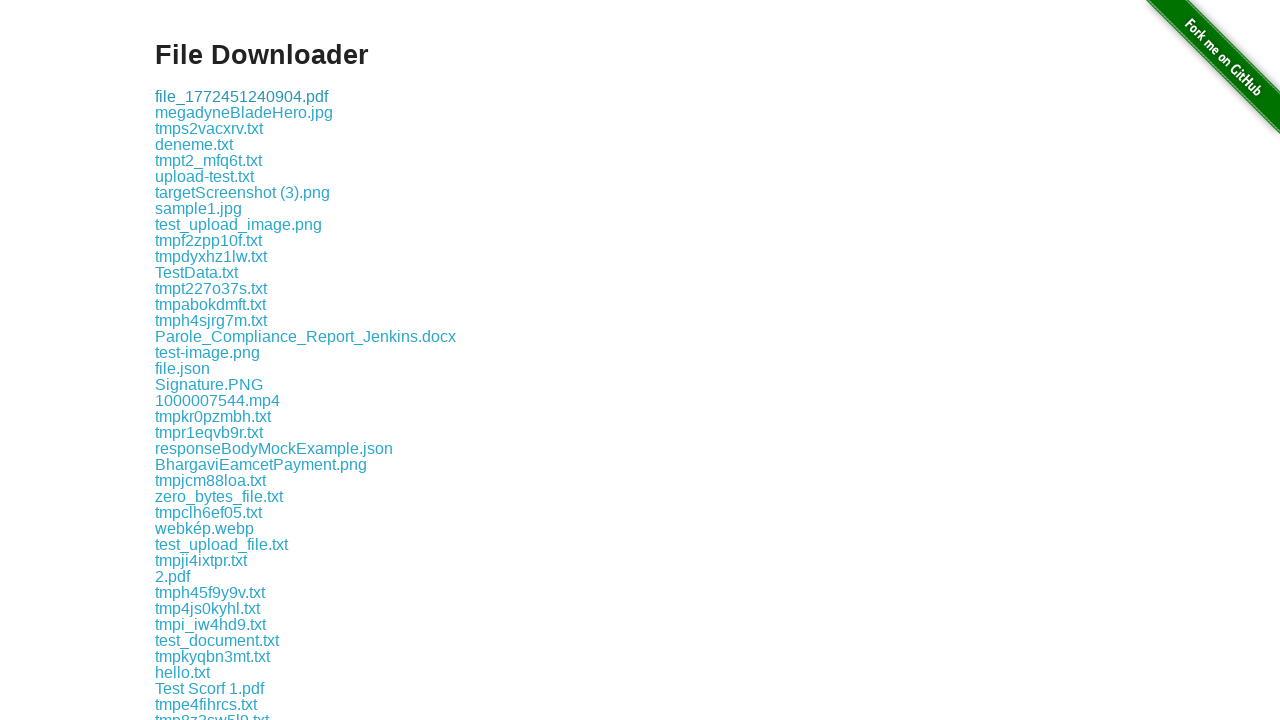

Waited 2 seconds for the download to initiate
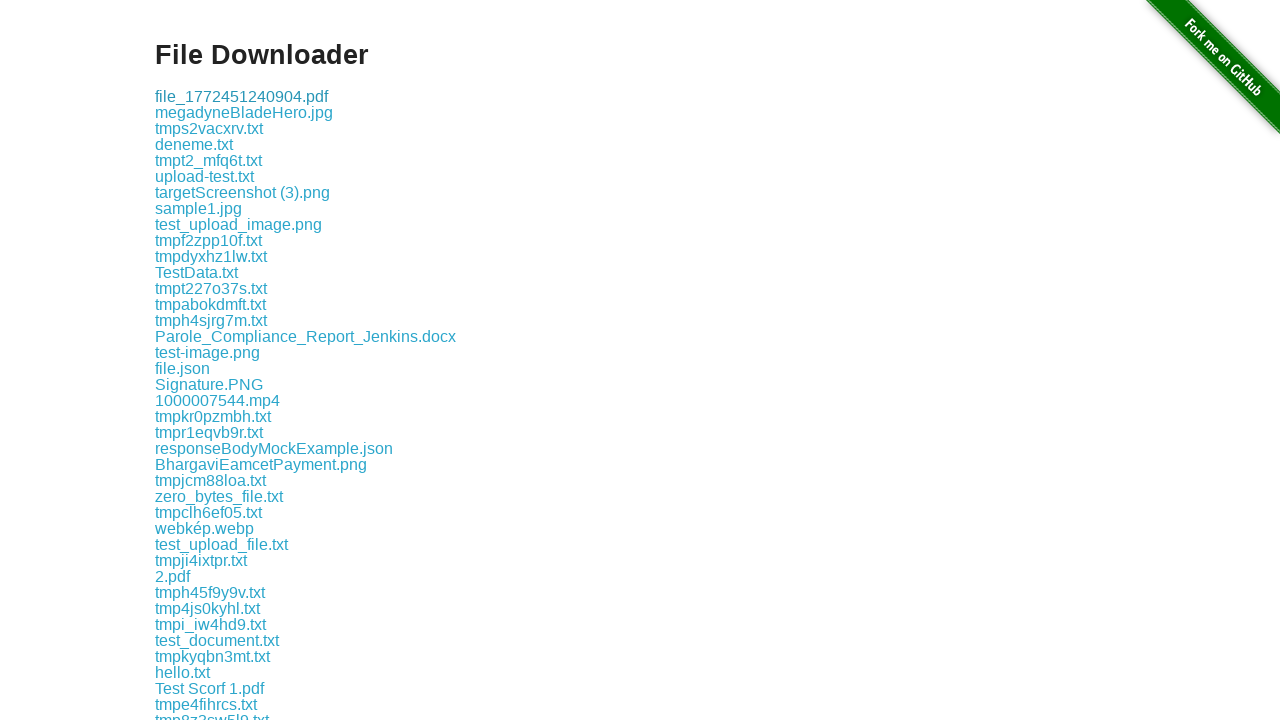

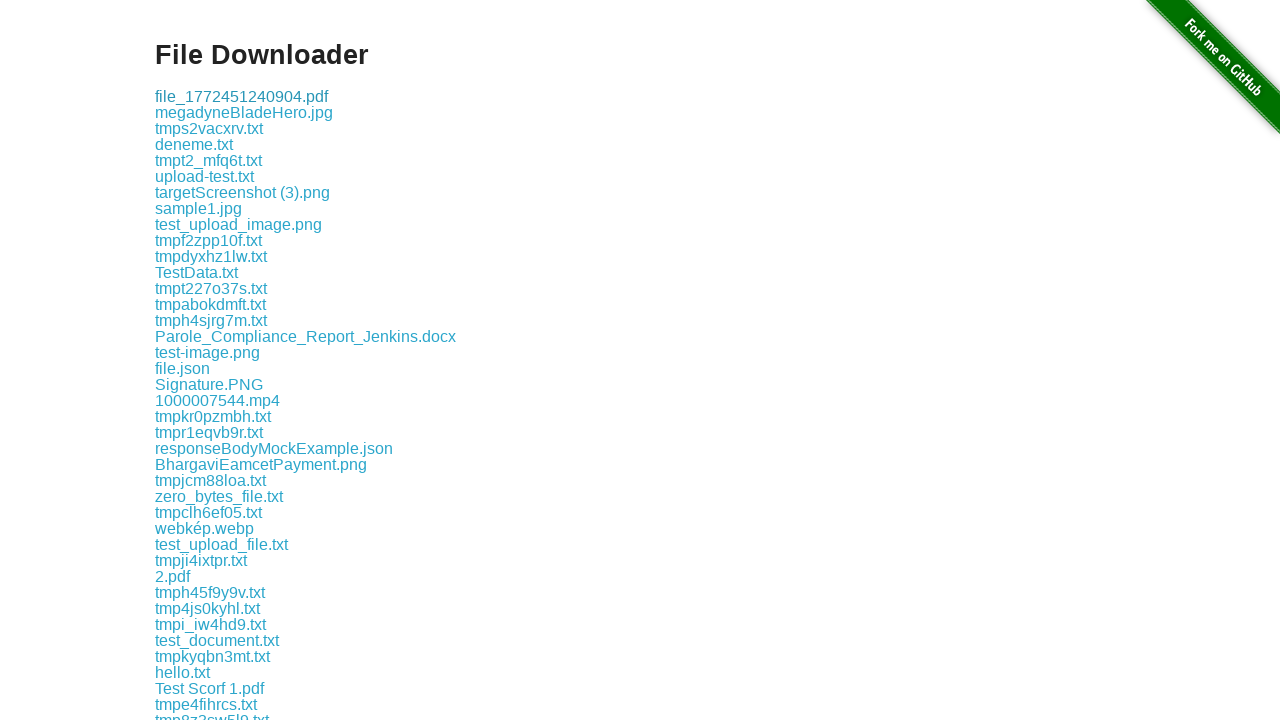